Tests filling an email input field using locator by ID

Starting URL: https://zimaev.github.io/text_input/

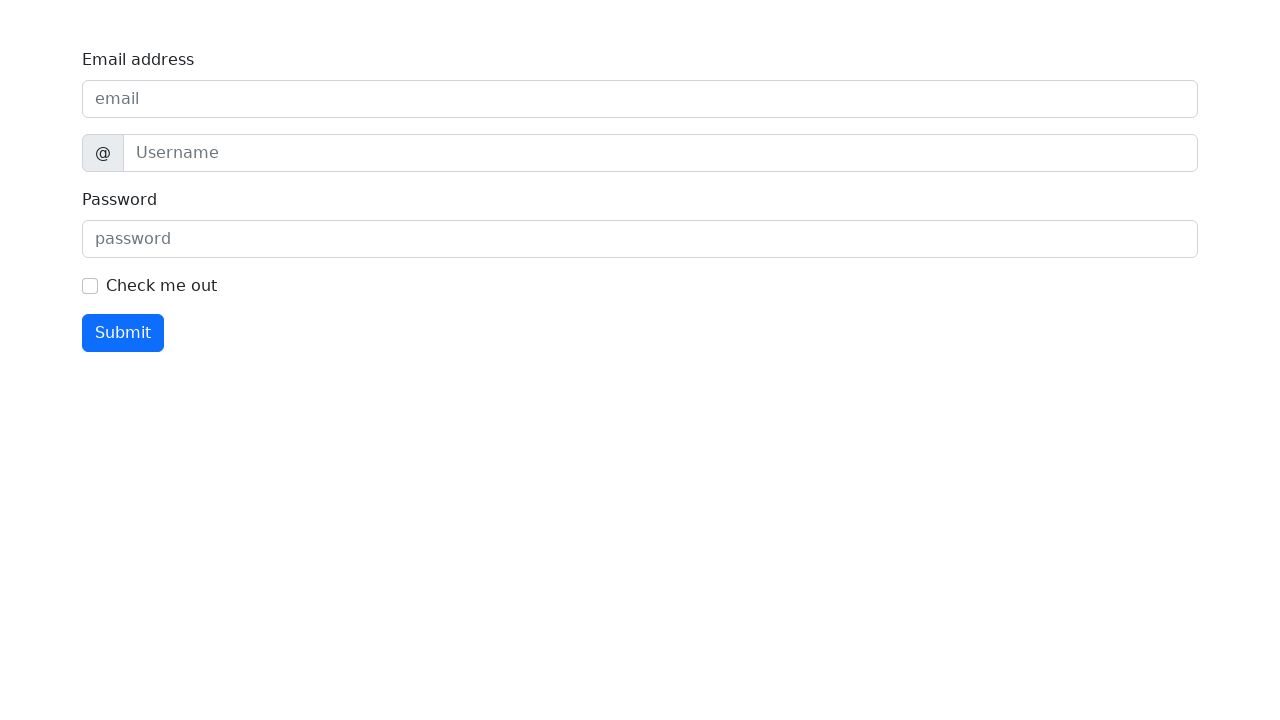

Filled email input field with 'admin@example.com' on #exampleInputEmail1
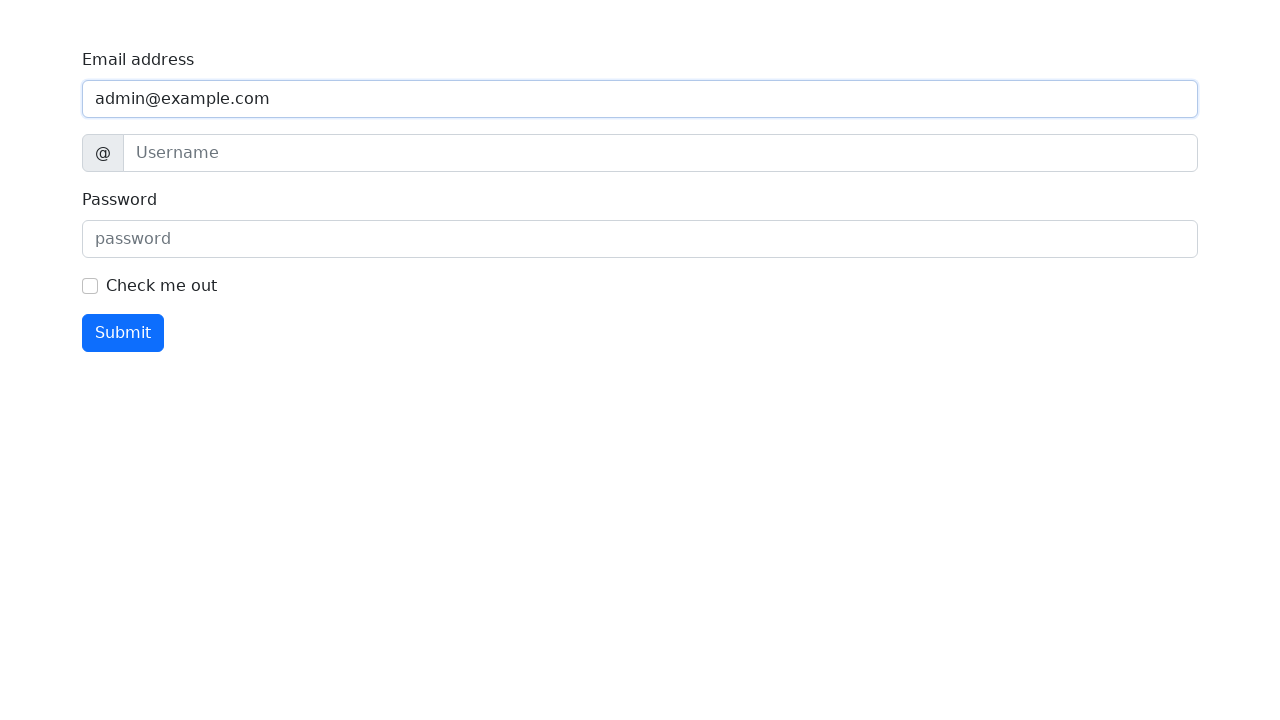

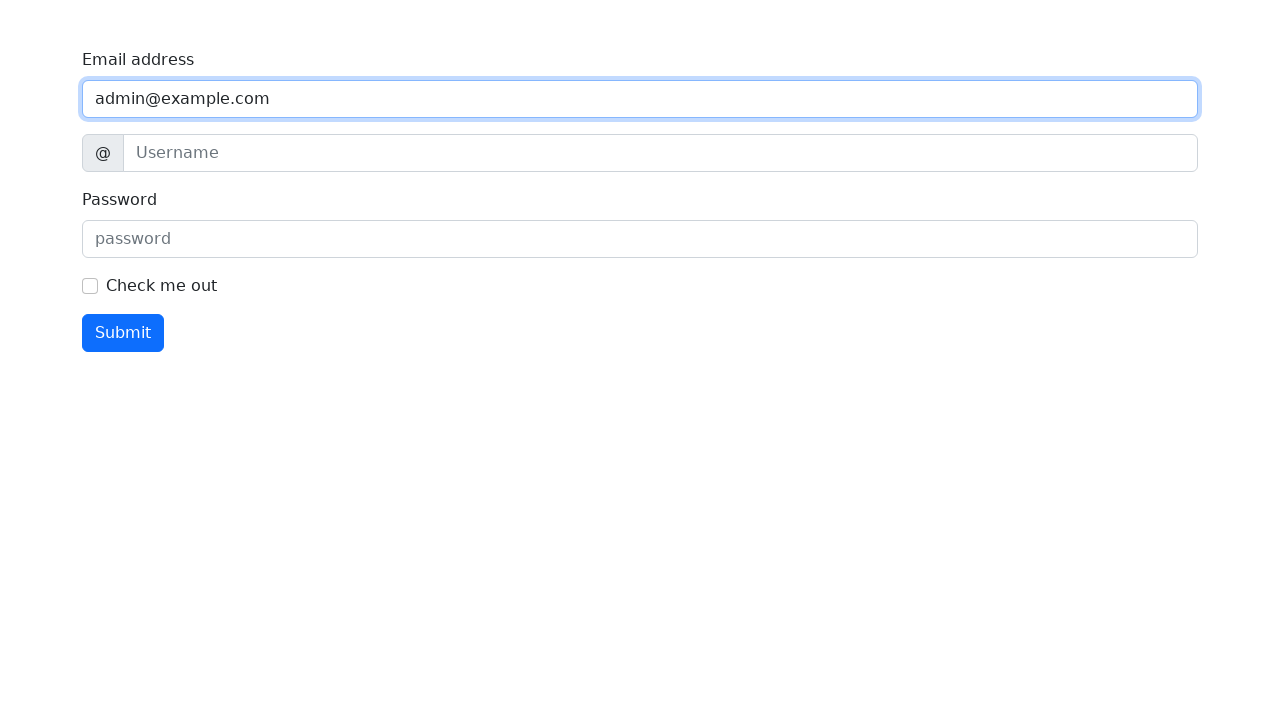